Tests Python.org search functionality by entering "pycon" as a search query and verifying results are returned

Starting URL: http://www.python.org

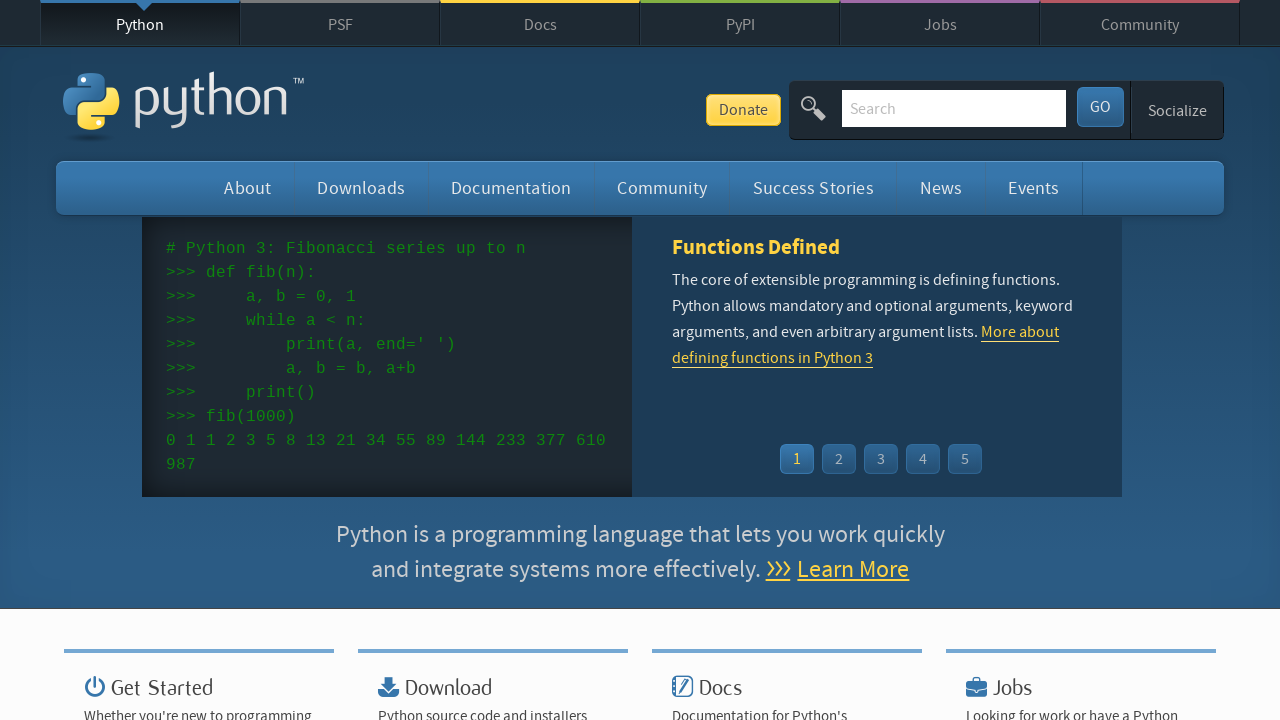

Verified 'Python' is in page title
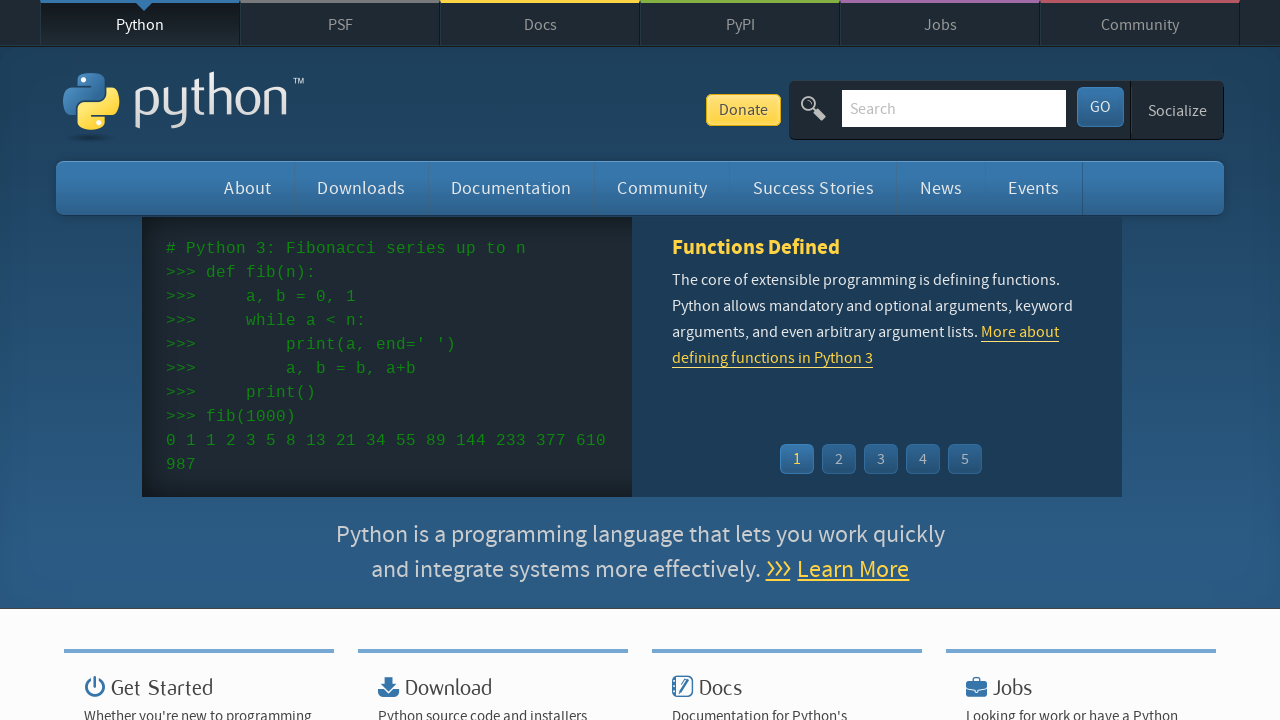

Filled search input with 'pycon' on input[name='q']
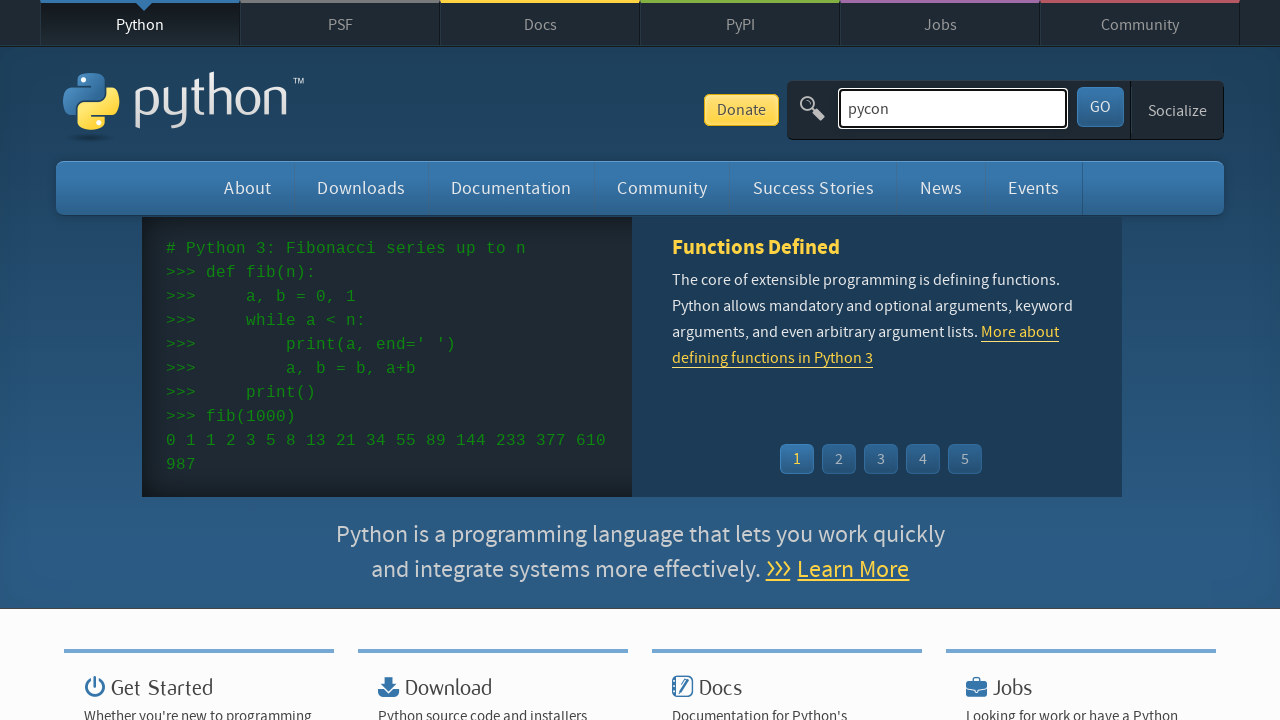

Pressed Enter to submit search query on input[name='q']
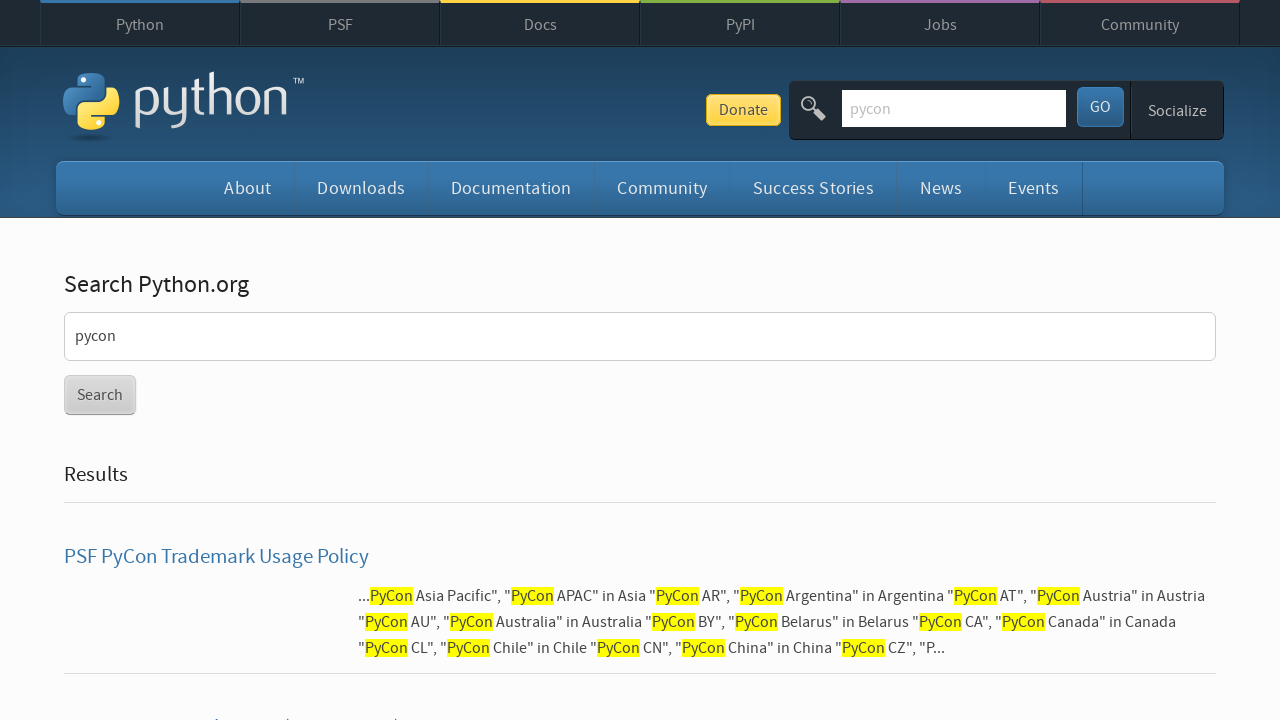

Waited for network idle after search submission
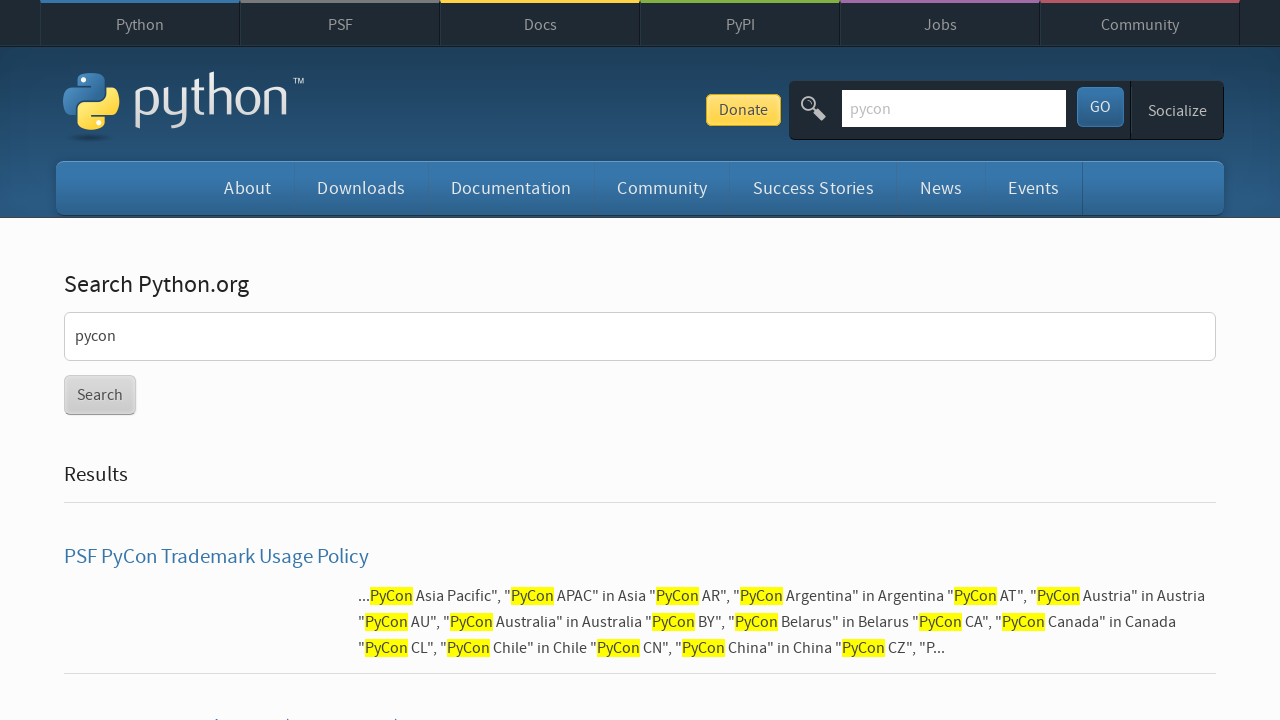

Verified search results are present (no 'No results found' message)
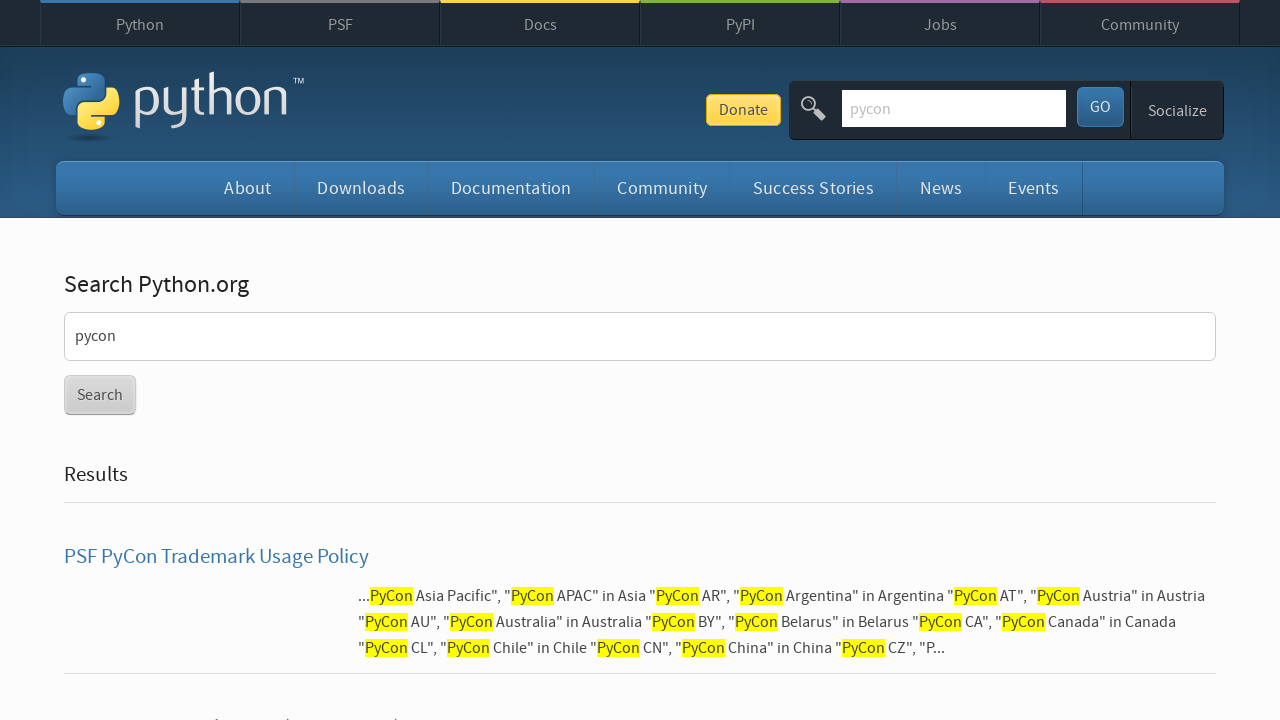

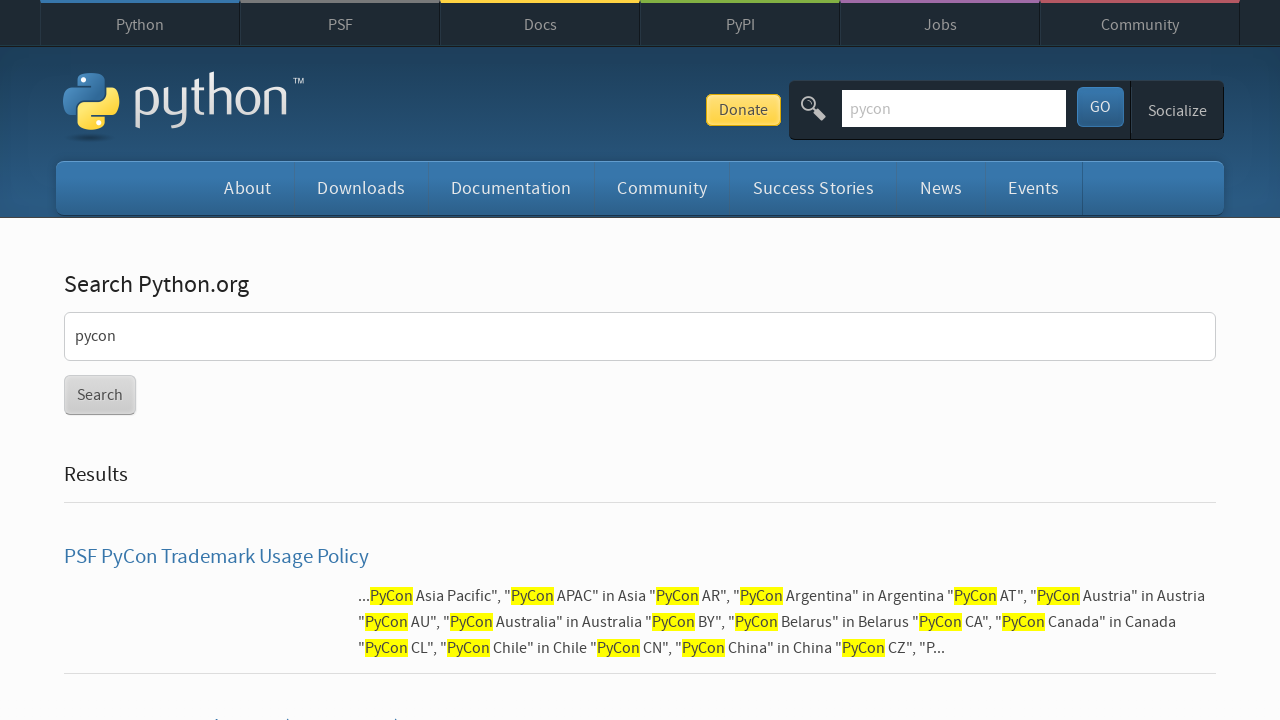